Tests creating a new user by filling all registration form fields and submitting, then verifies the user appears in the table.

Starting URL: https://demoqa.com/webtables

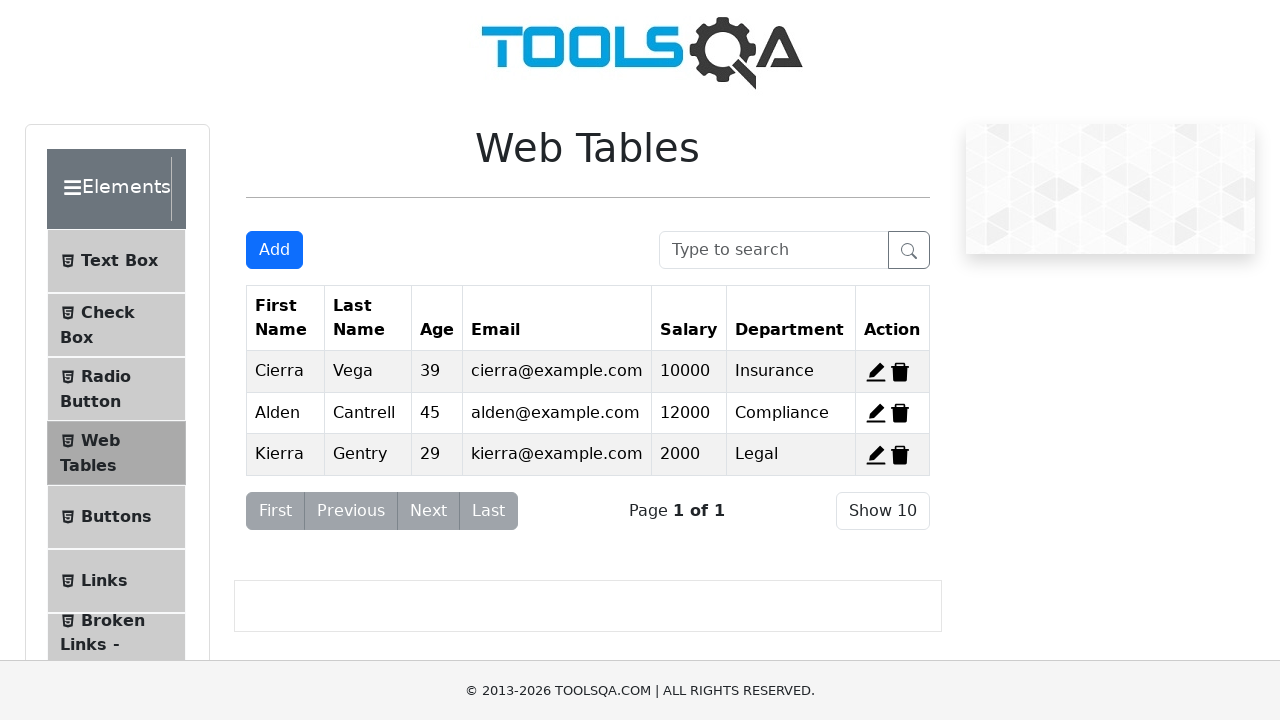

Clicked 'Add New Record' button to open registration modal at (274, 250) on #addNewRecordButton
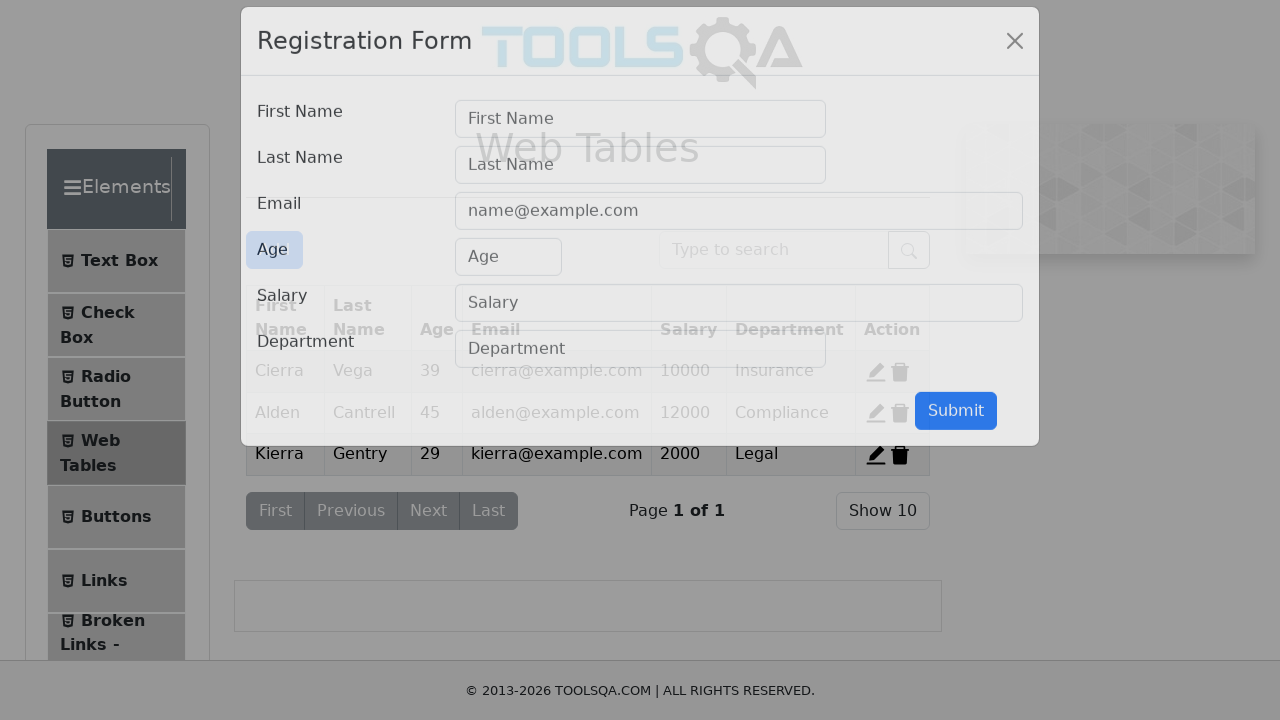

Registration modal loaded and became visible
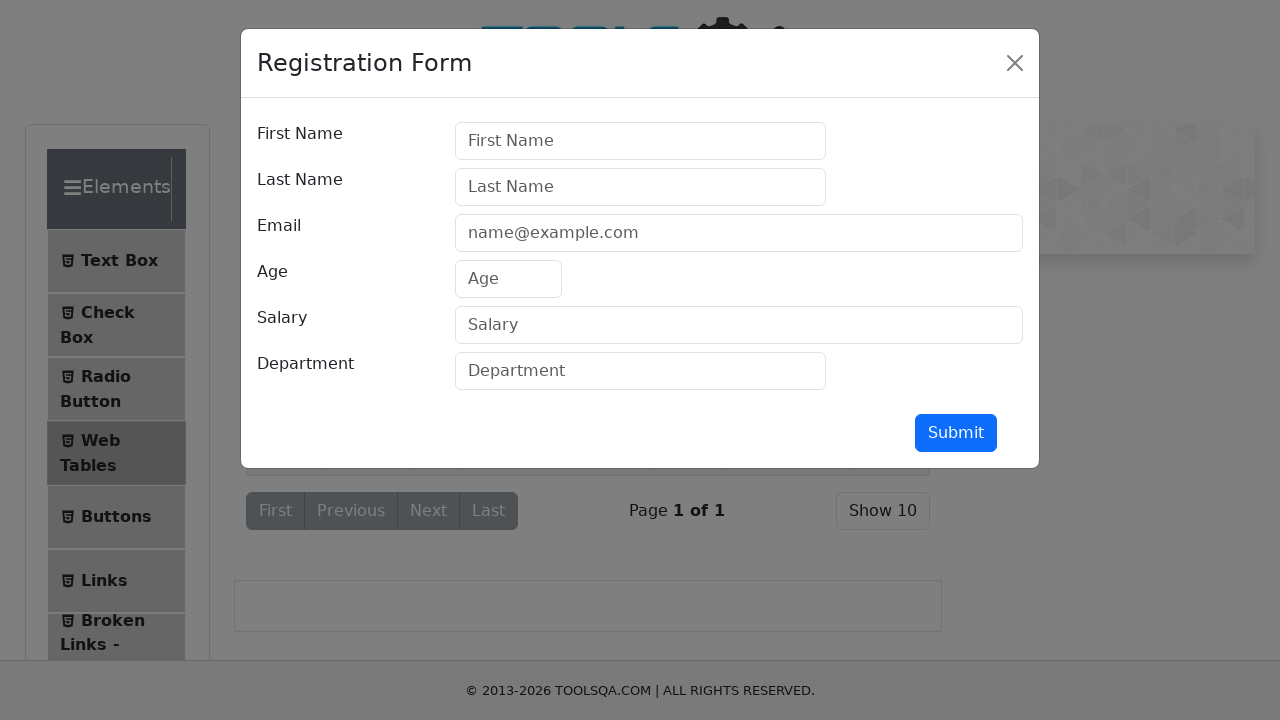

Filled First Name field with 'Ivan' on #firstName
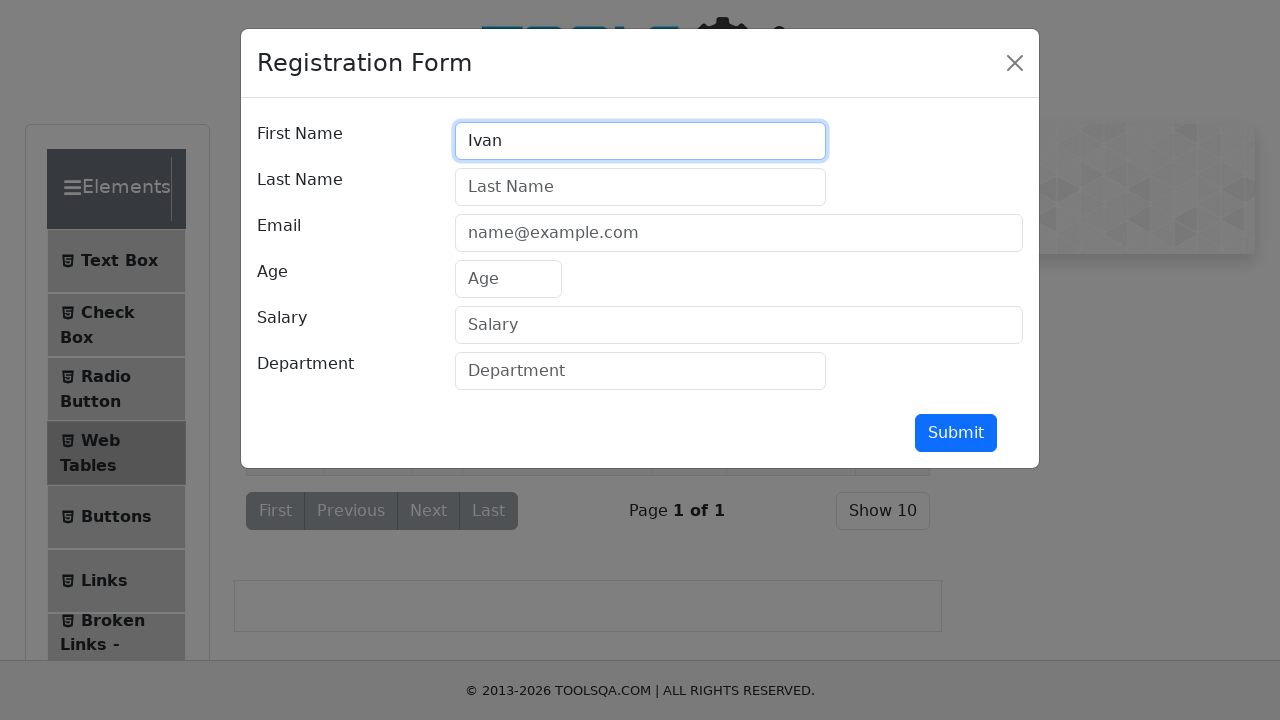

Filled Last Name field with 'Ivanov' on #lastName
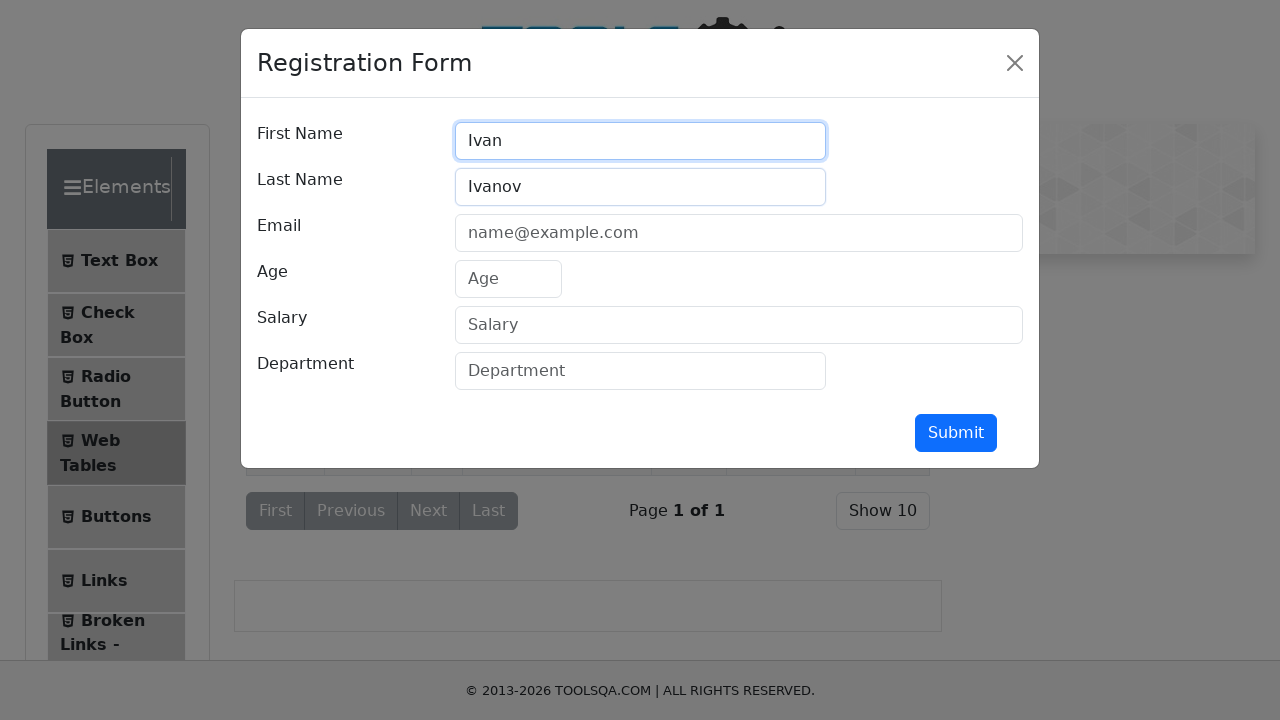

Filled Email field with 'Ivanovich@gmail.com' on #userEmail
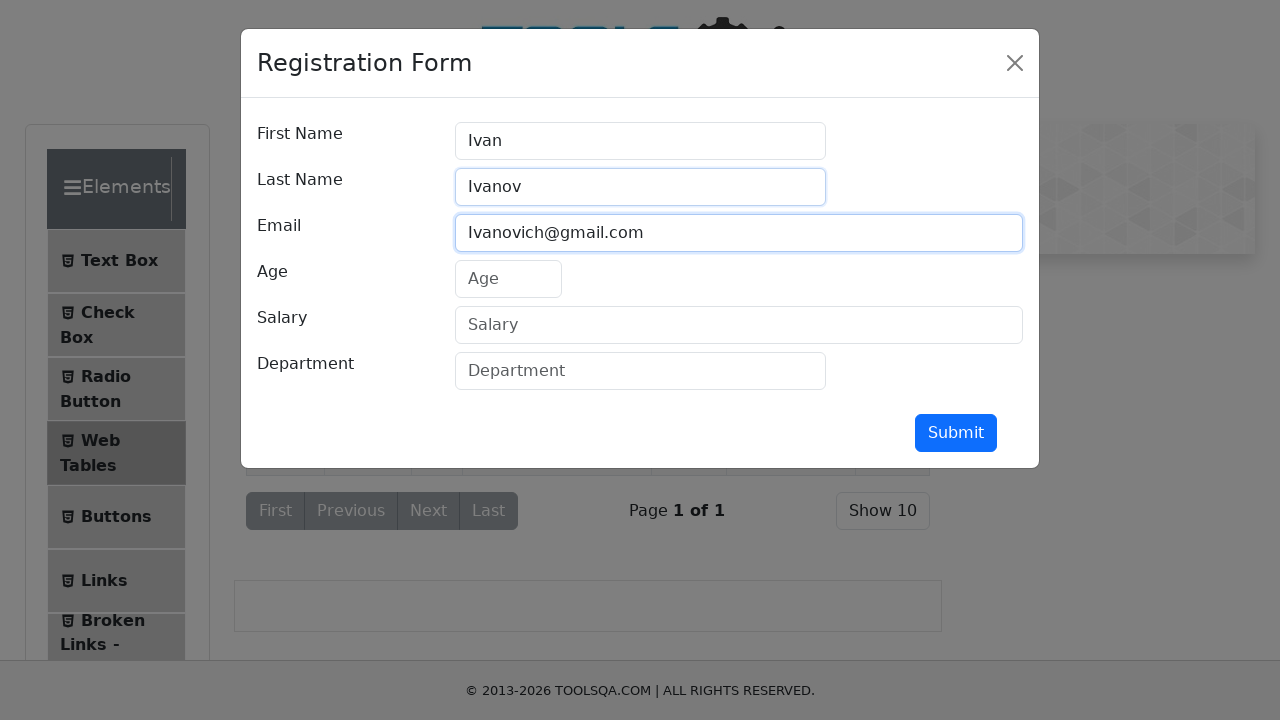

Filled Age field with '25' on #age
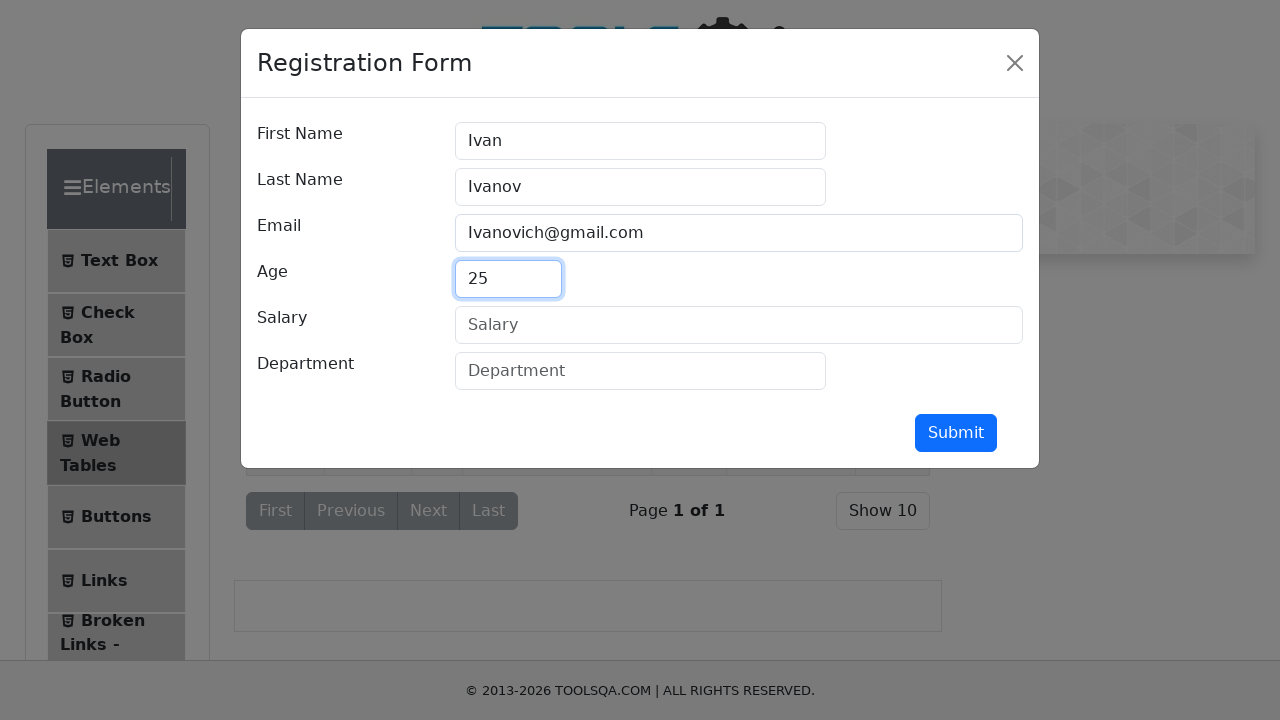

Filled Salary field with '25000' on #salary
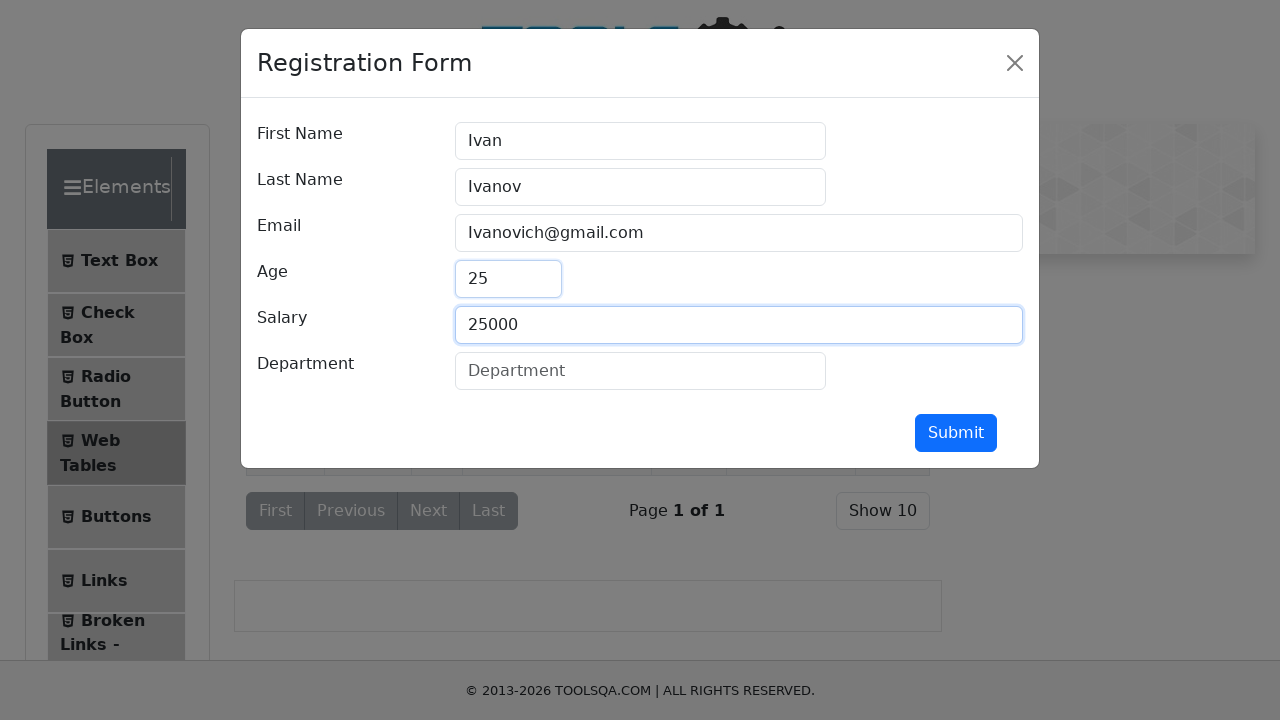

Filled Department field with 'QA' on #department
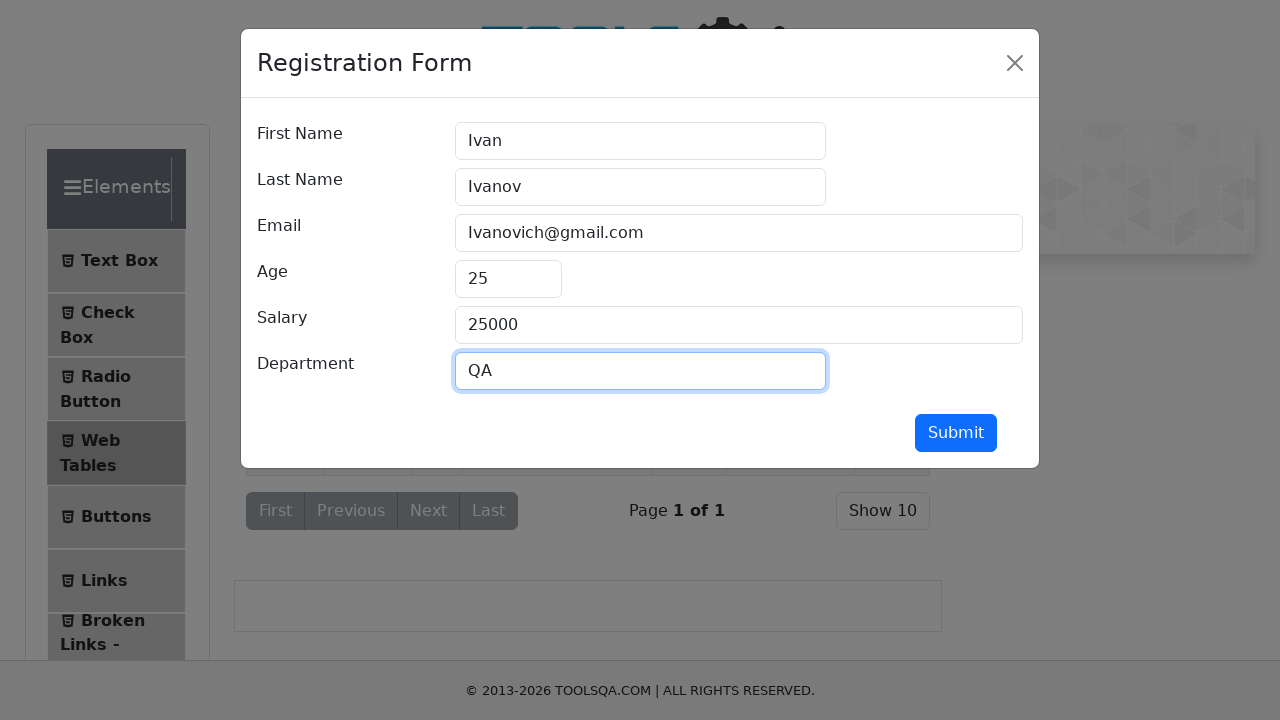

Clicked Submit button to create new user at (956, 433) on #submit
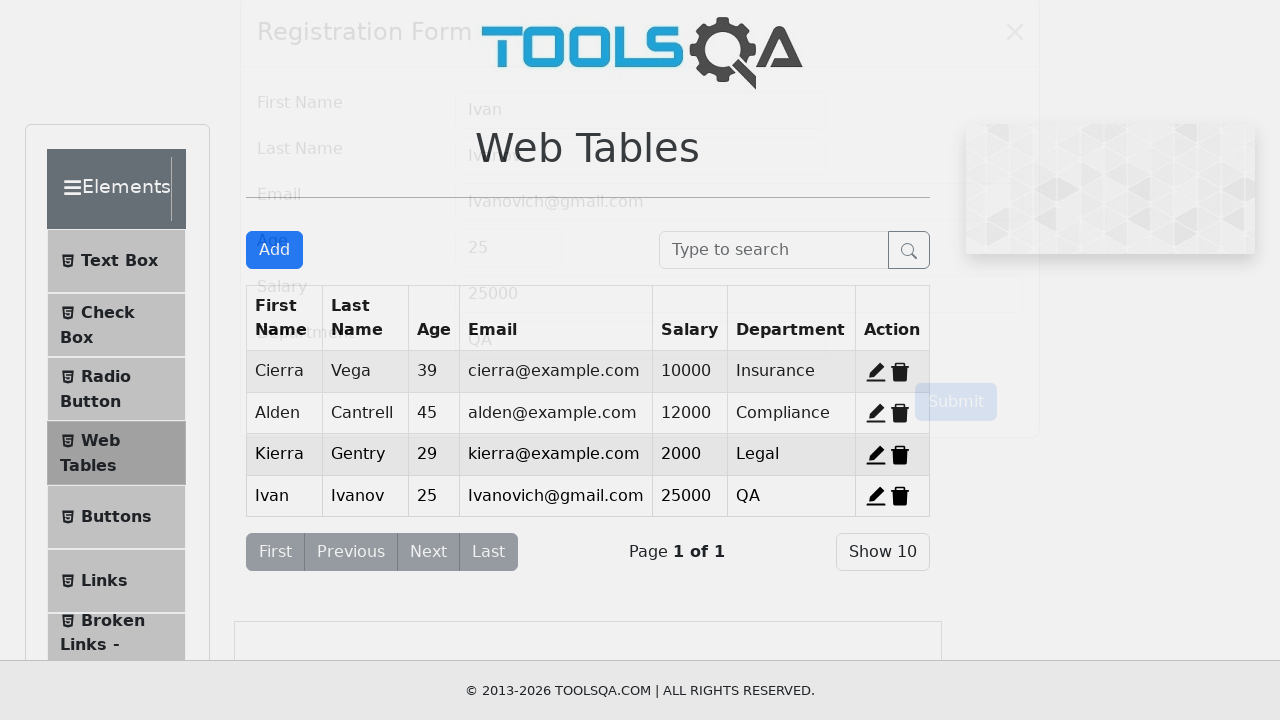

Registration modal closed after form submission
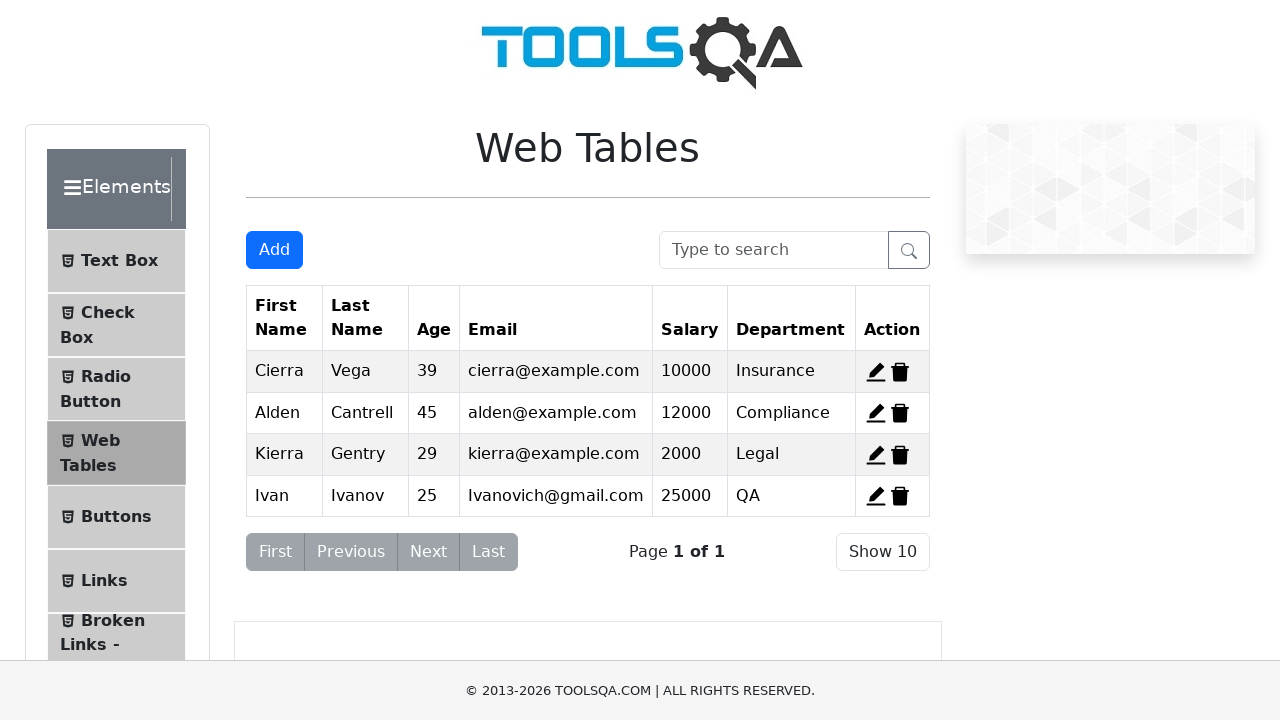

Verified new user 'Ivan Ivanov' with email 'Ivanovich@gmail.com' appears in the users table
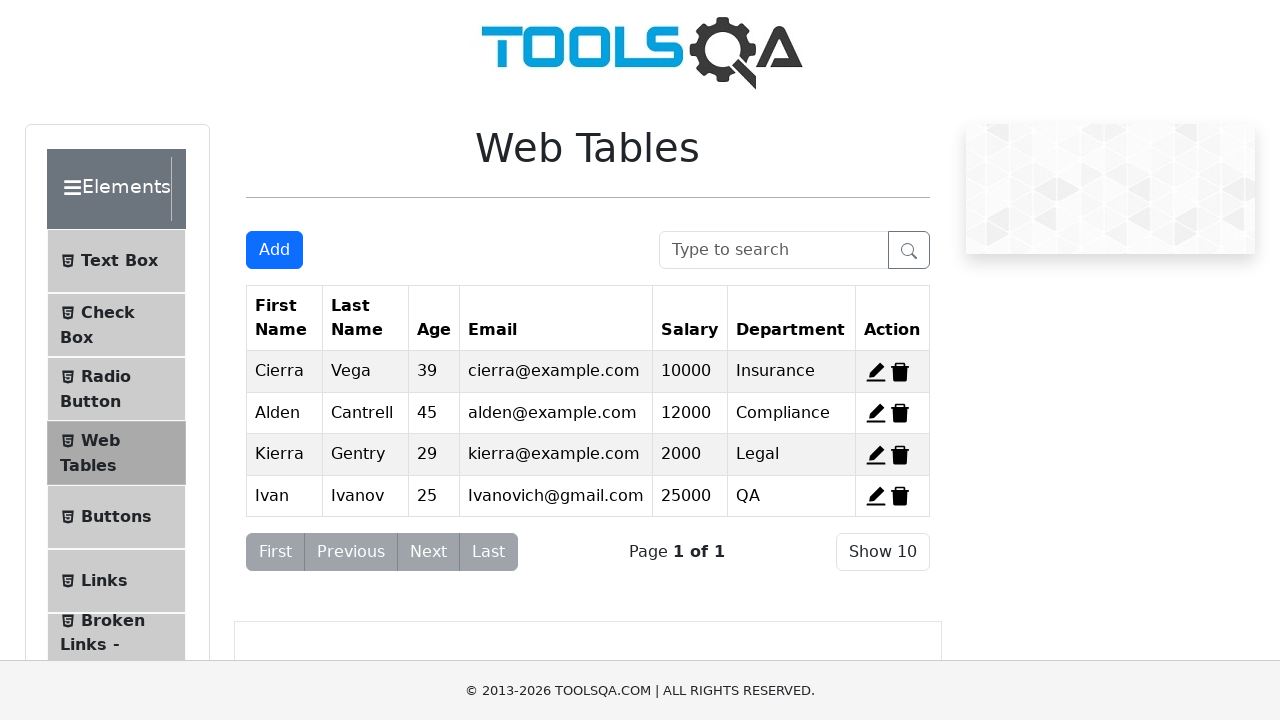

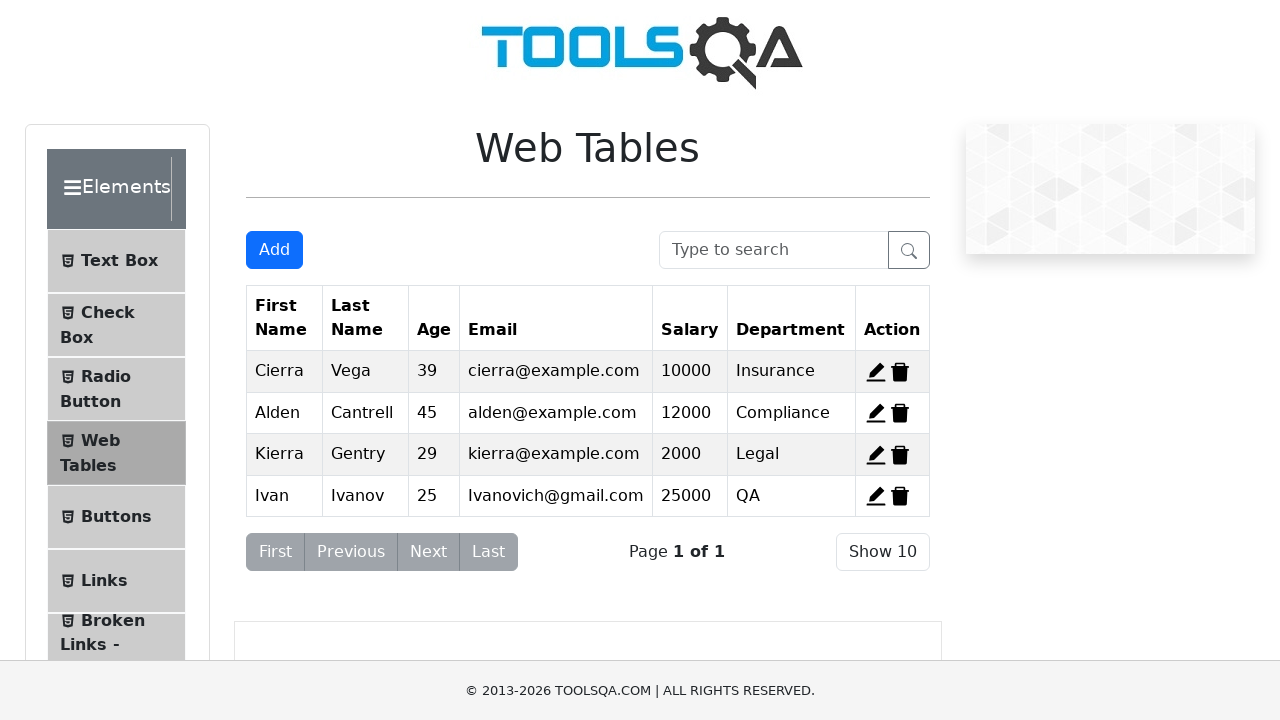